Tests prompt alert functionality by clicking prompt button, entering text into the alert, accepting it, and verifying the entered text is displayed on the page

Starting URL: https://testpages.herokuapp.com/styled/alerts/alert-test.html

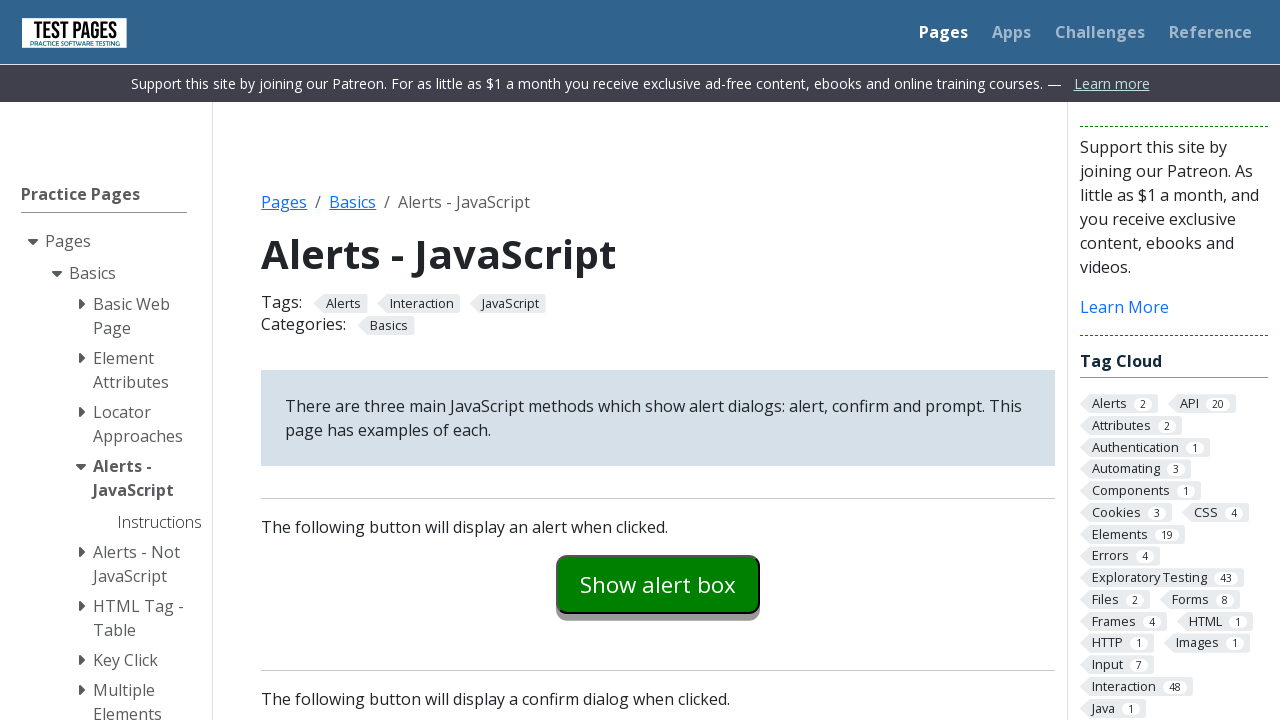

Set up dialog handler to accept prompt with text 'Funny ducks'
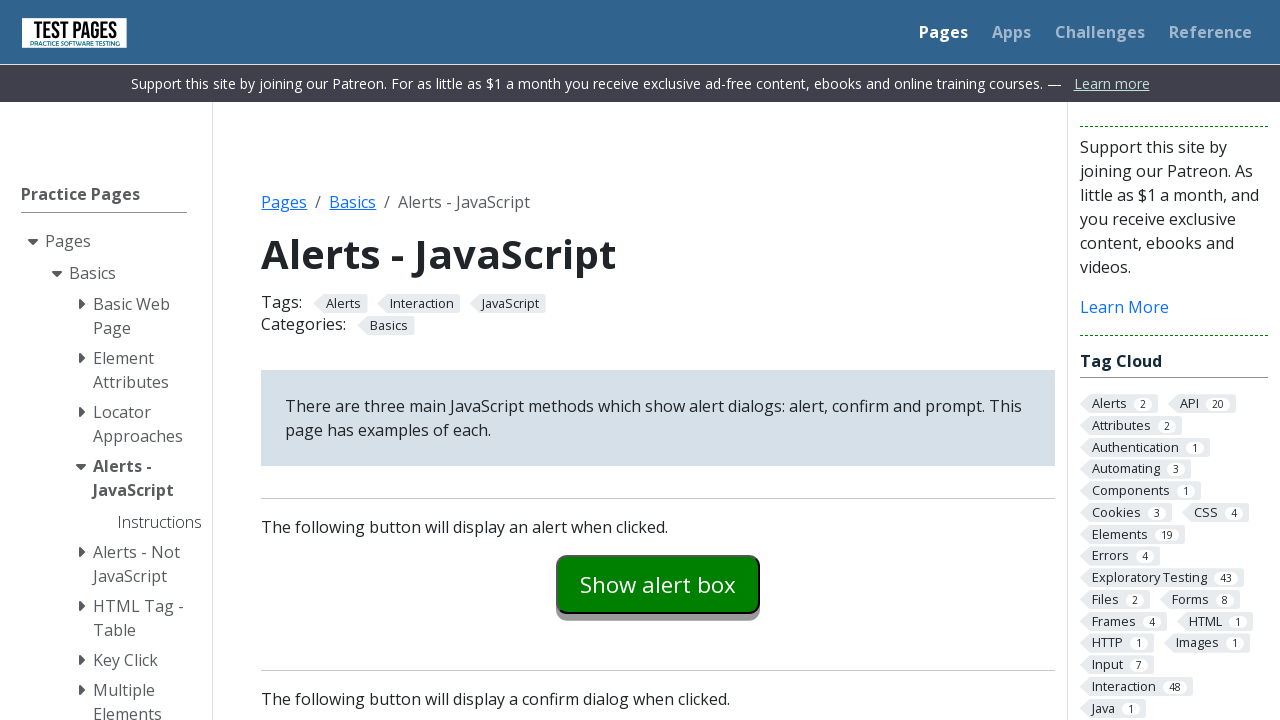

Clicked prompt button to display alert dialog at (658, 360) on #promptexample
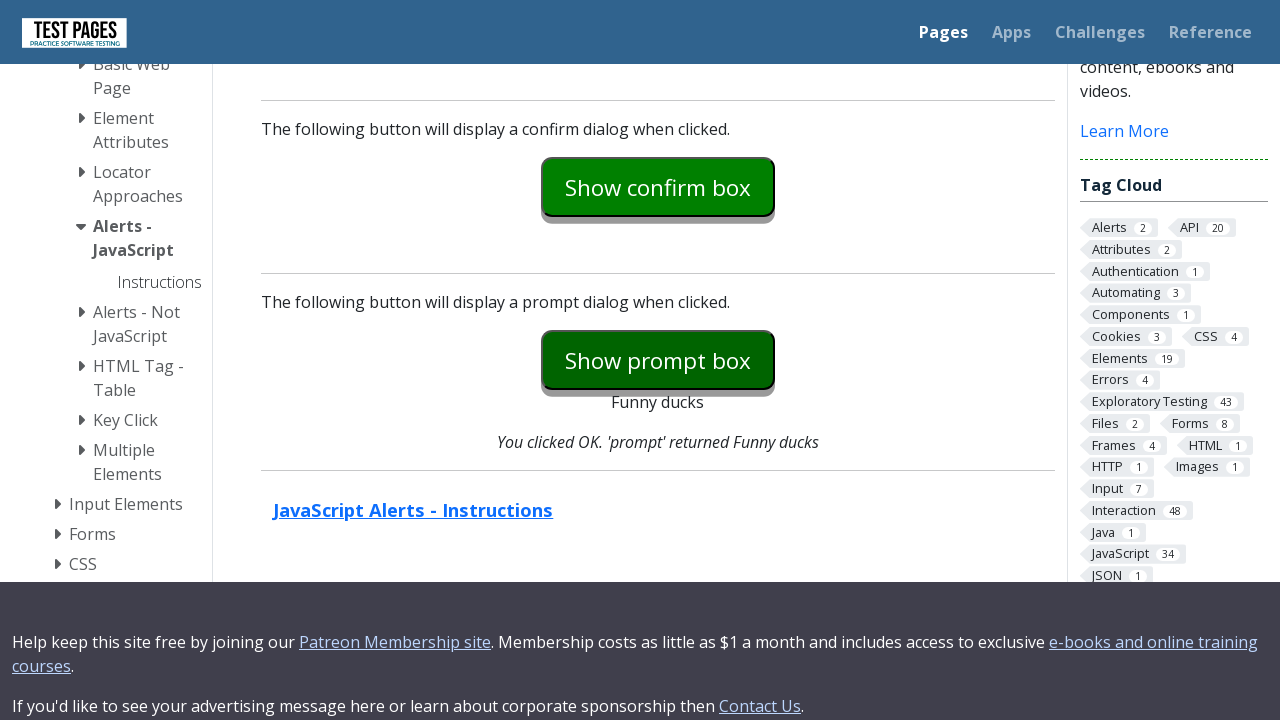

Retrieved text from prompt return element
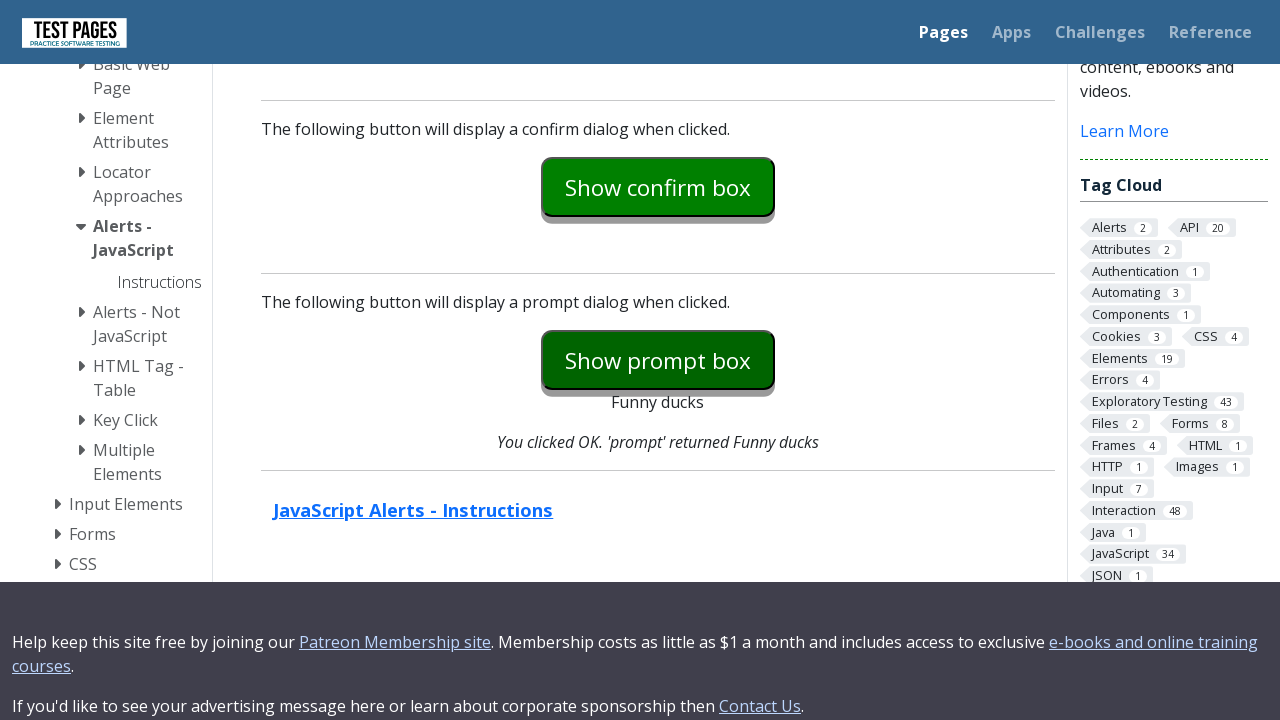

Verified entered text 'Funny ducks' is correctly displayed on the page
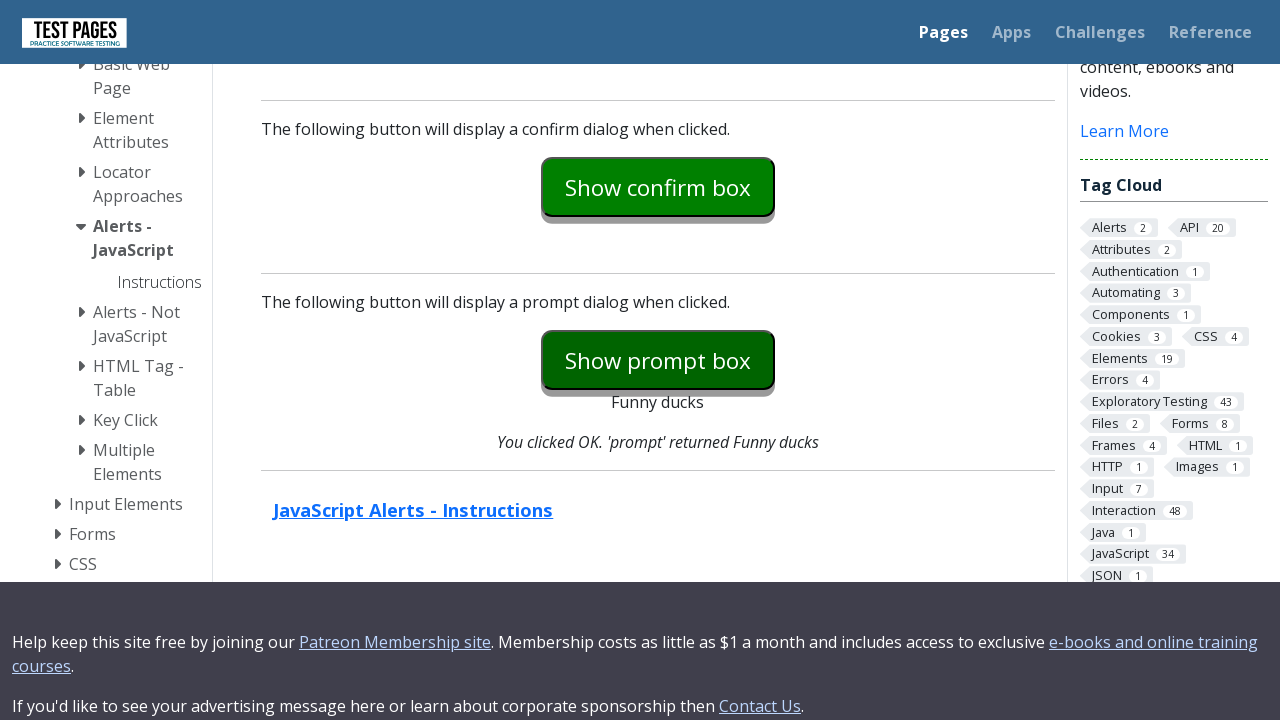

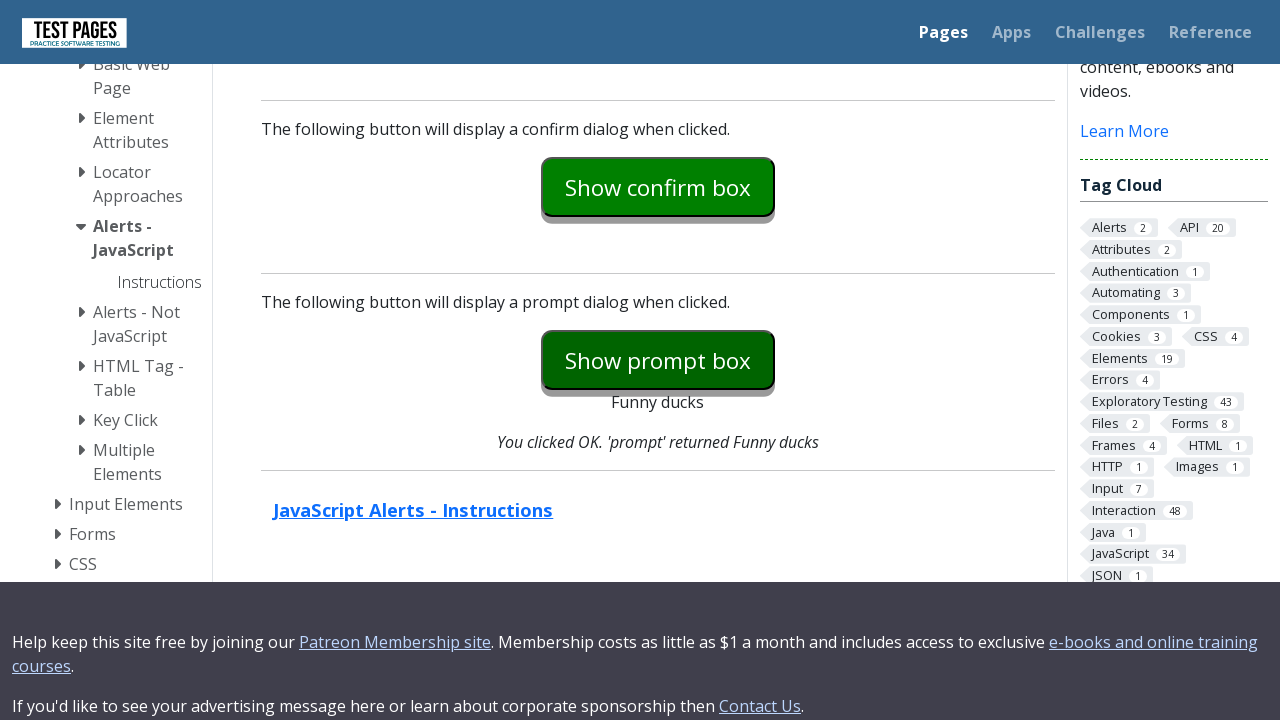